Tests adding multiple products to cart on an e-commerce practice site by searching through product list and clicking "Add to Cart" for specific items (Cucumber and Broccoli)

Starting URL: https://rahulshettyacademy.com/seleniumPractise/

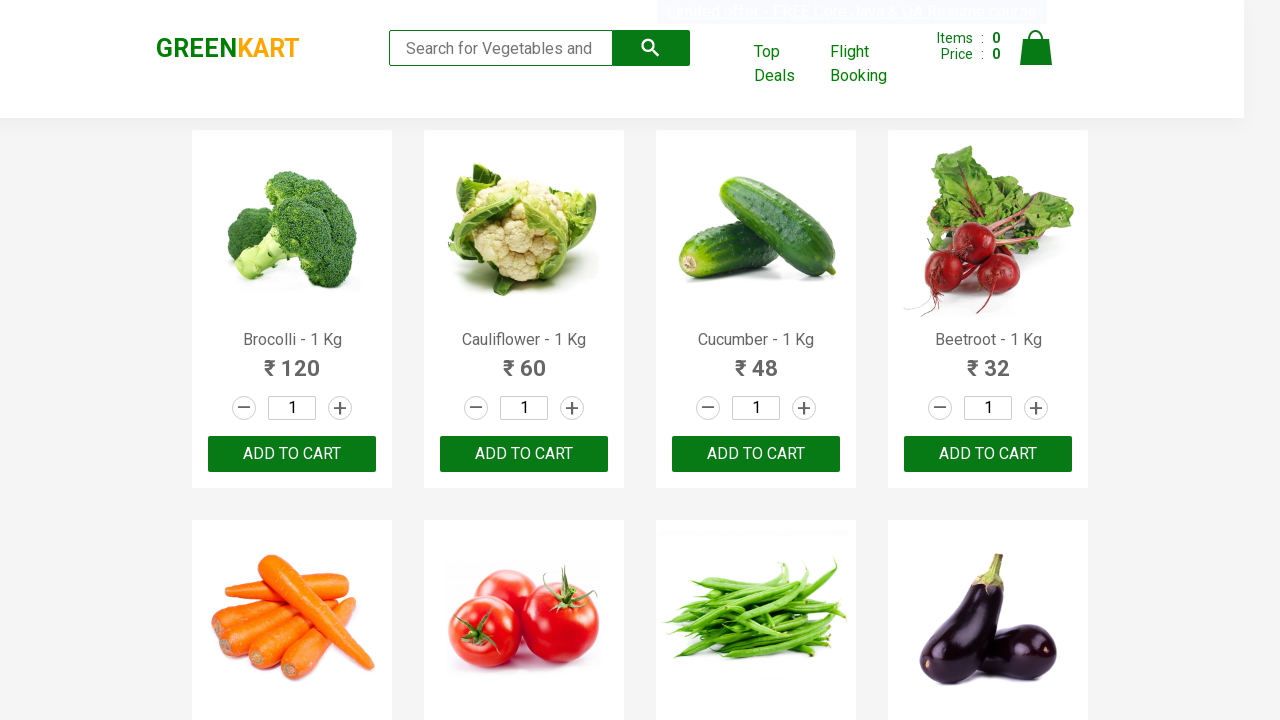

Waited for product names to load
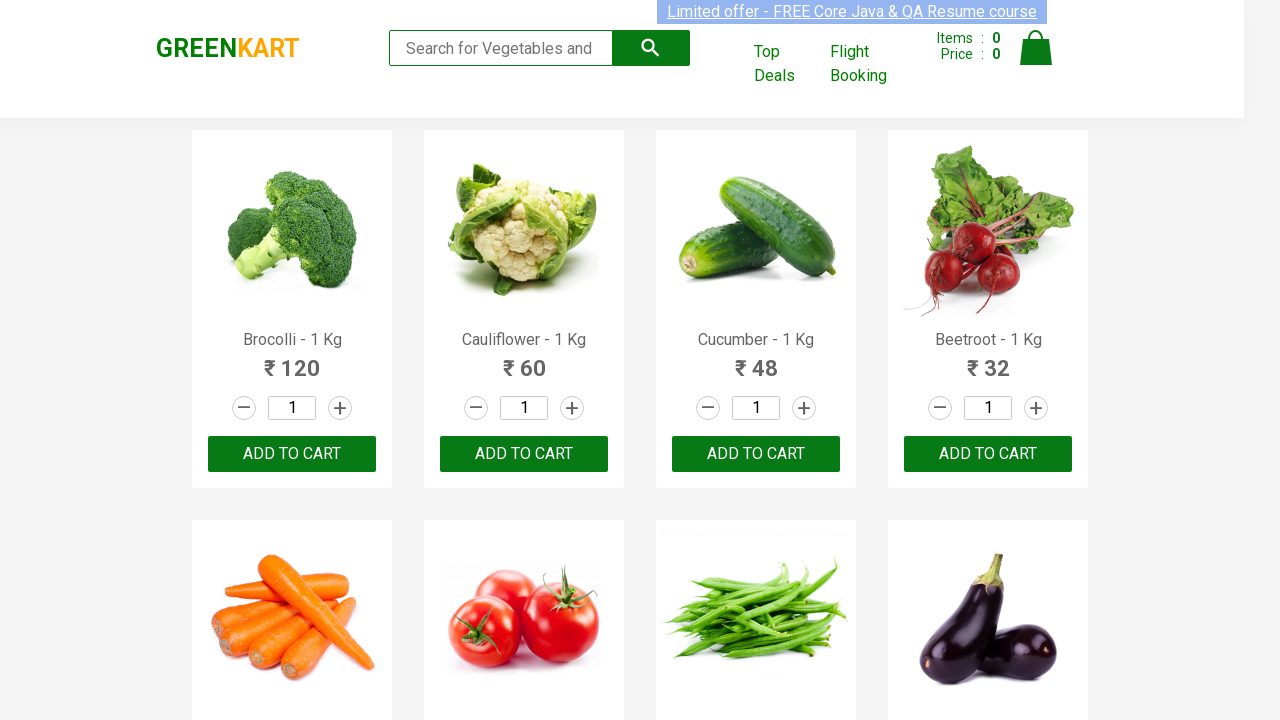

Retrieved all product elements from the page
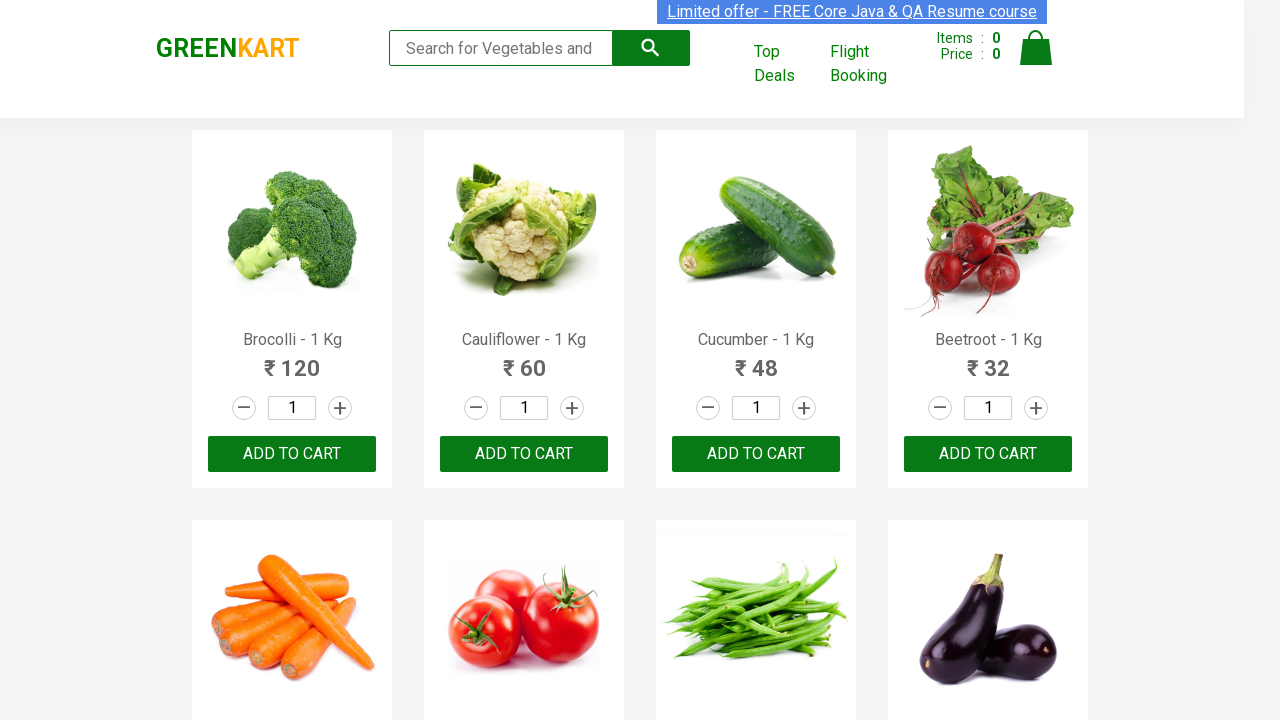

Clicked 'Add to Cart' button for Brocolli at (292, 454) on div.product-action button >> nth=0
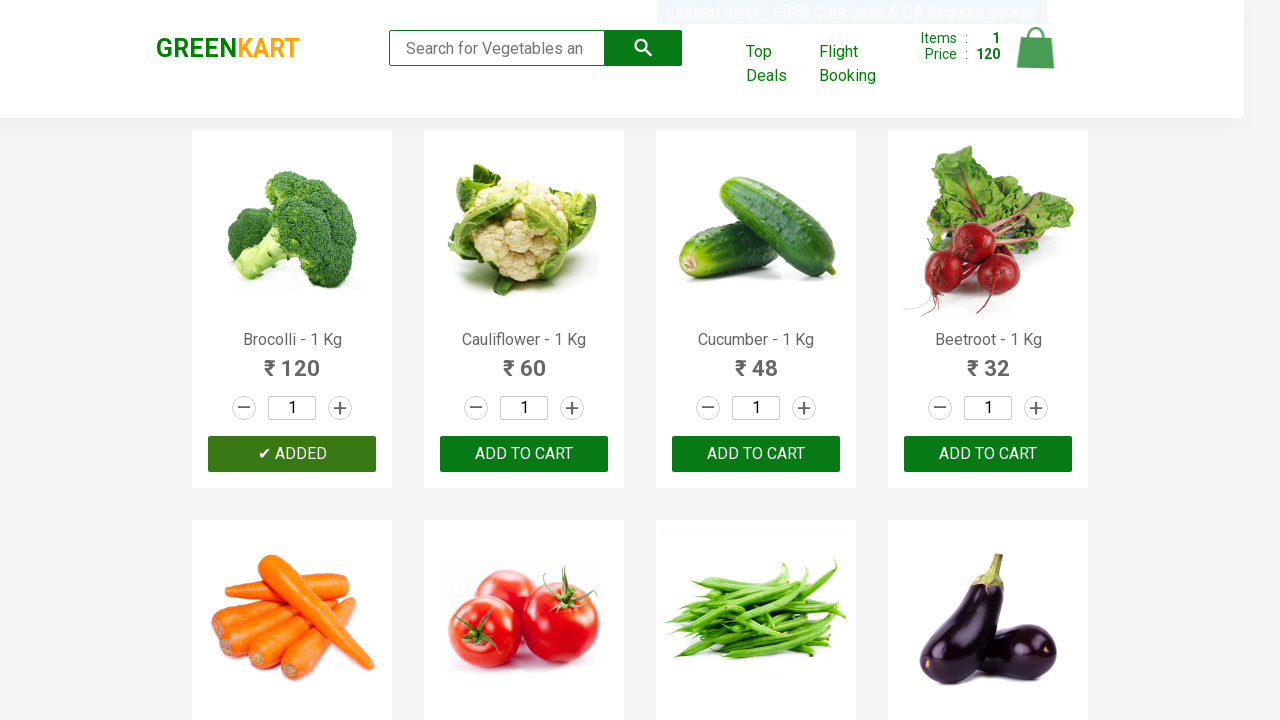

Clicked 'Add to Cart' button for Cucumber at (756, 454) on div.product-action button >> nth=2
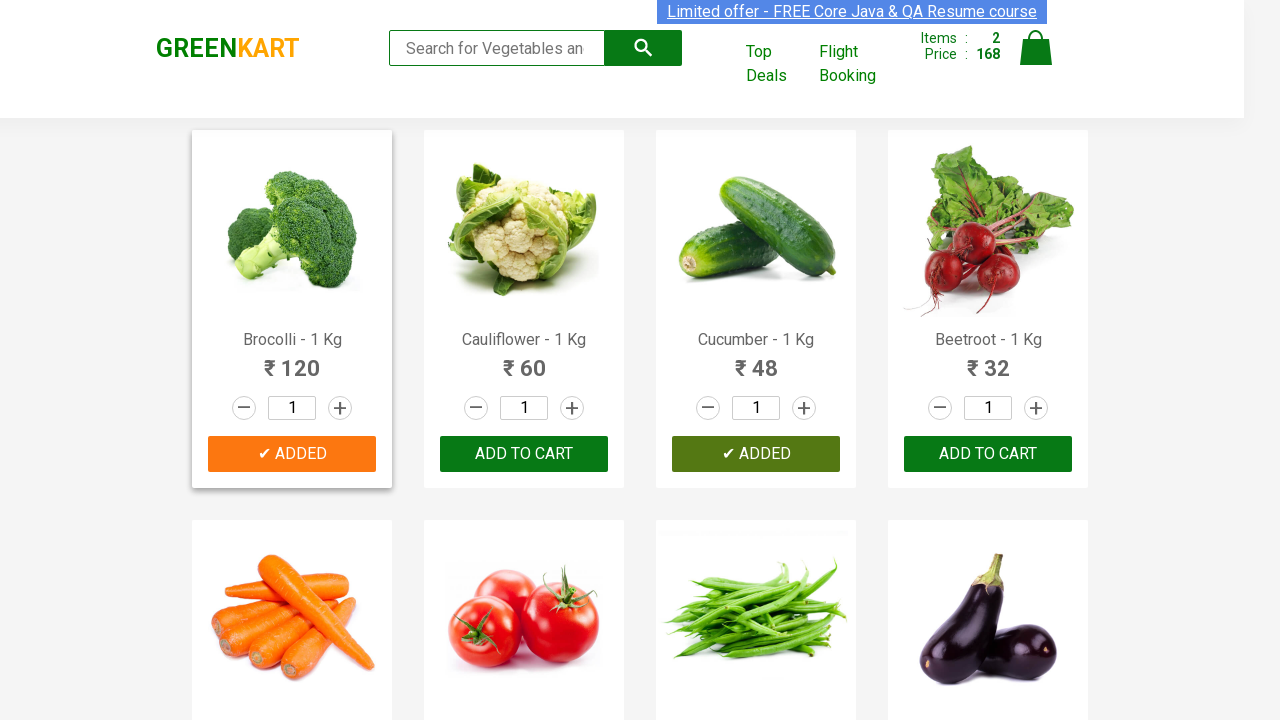

Waited 1 second for cart updates to process
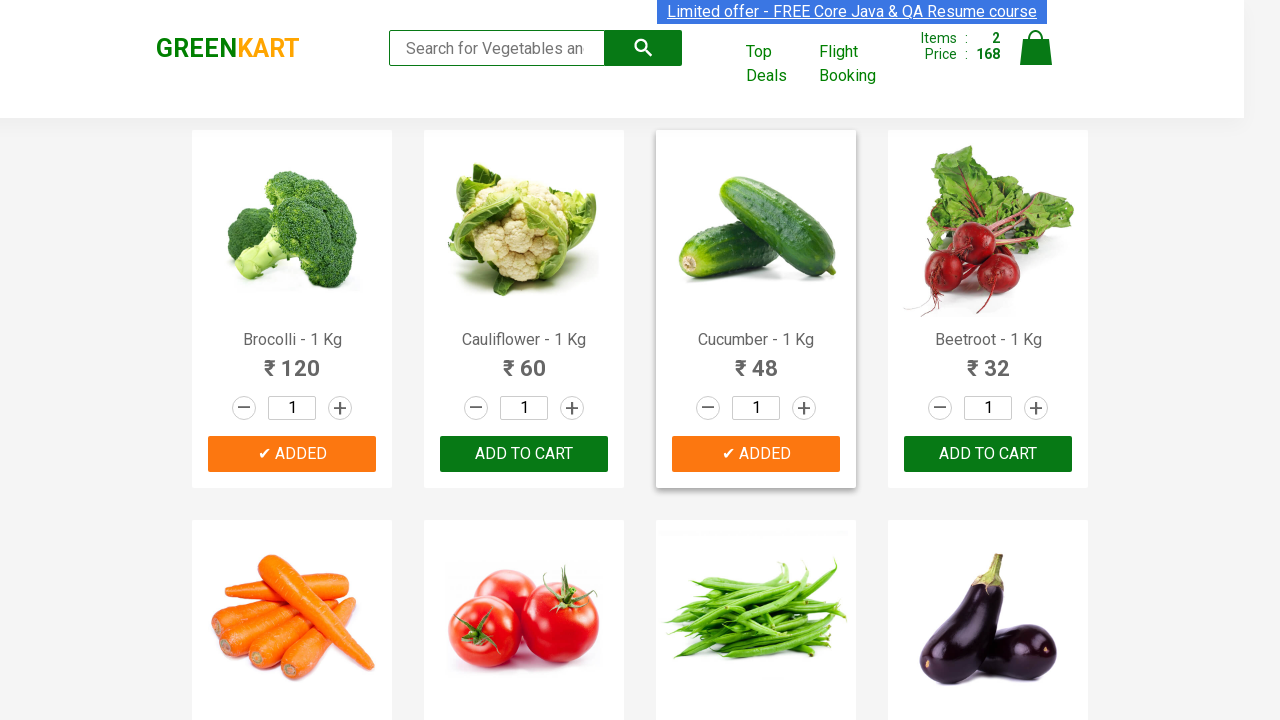

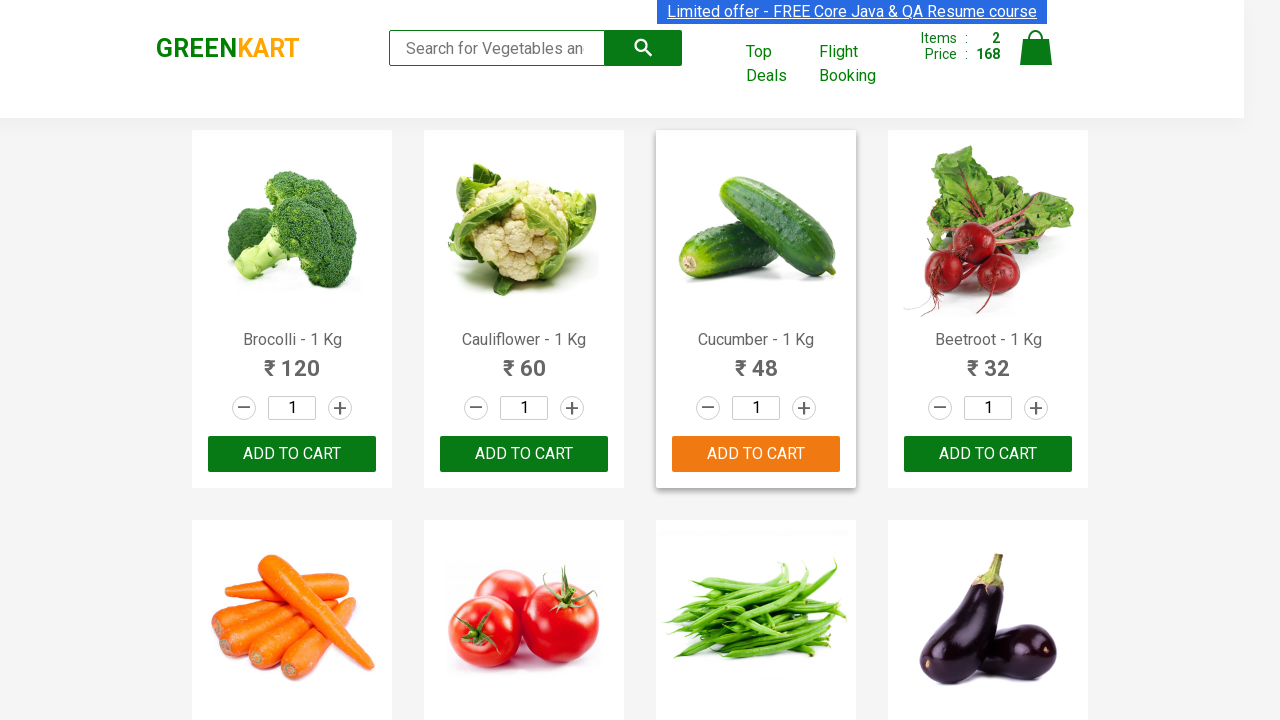